Tests dropdown selection using Playwright's select_option method to choose "Option 1" by text, then verifies the selection was successful.

Starting URL: http://the-internet.herokuapp.com/dropdown

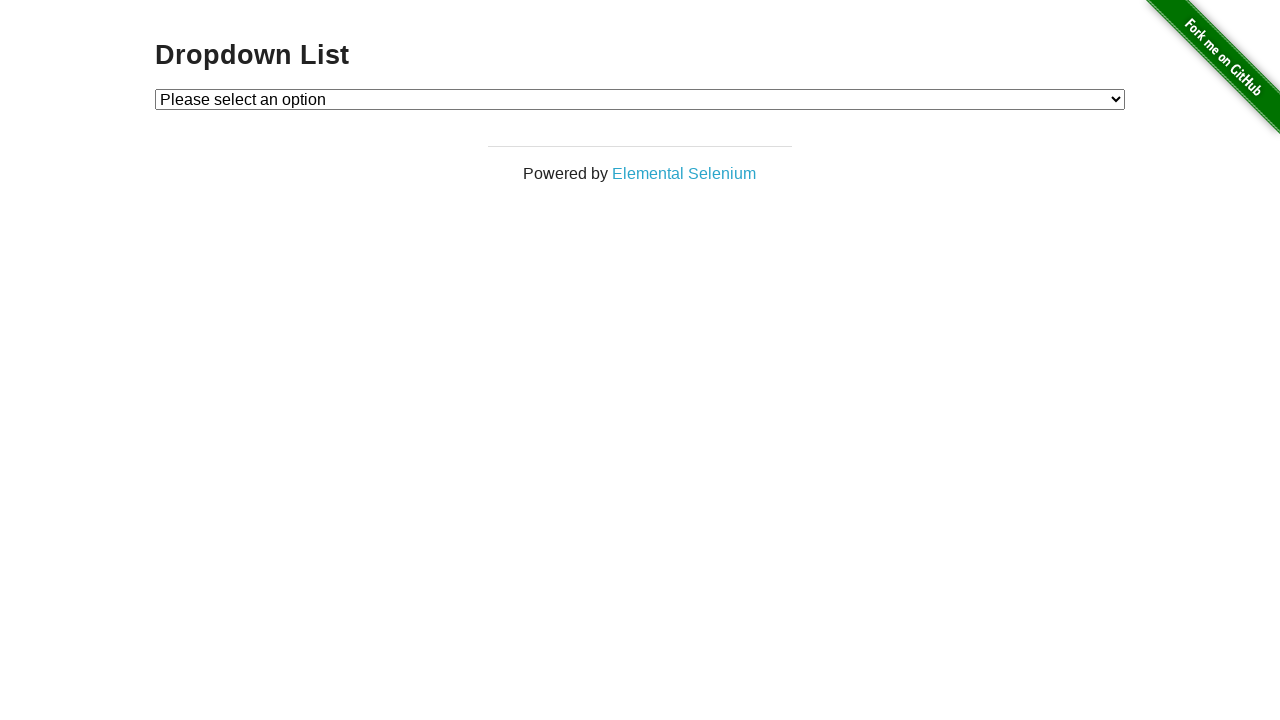

Waited for dropdown element to be present
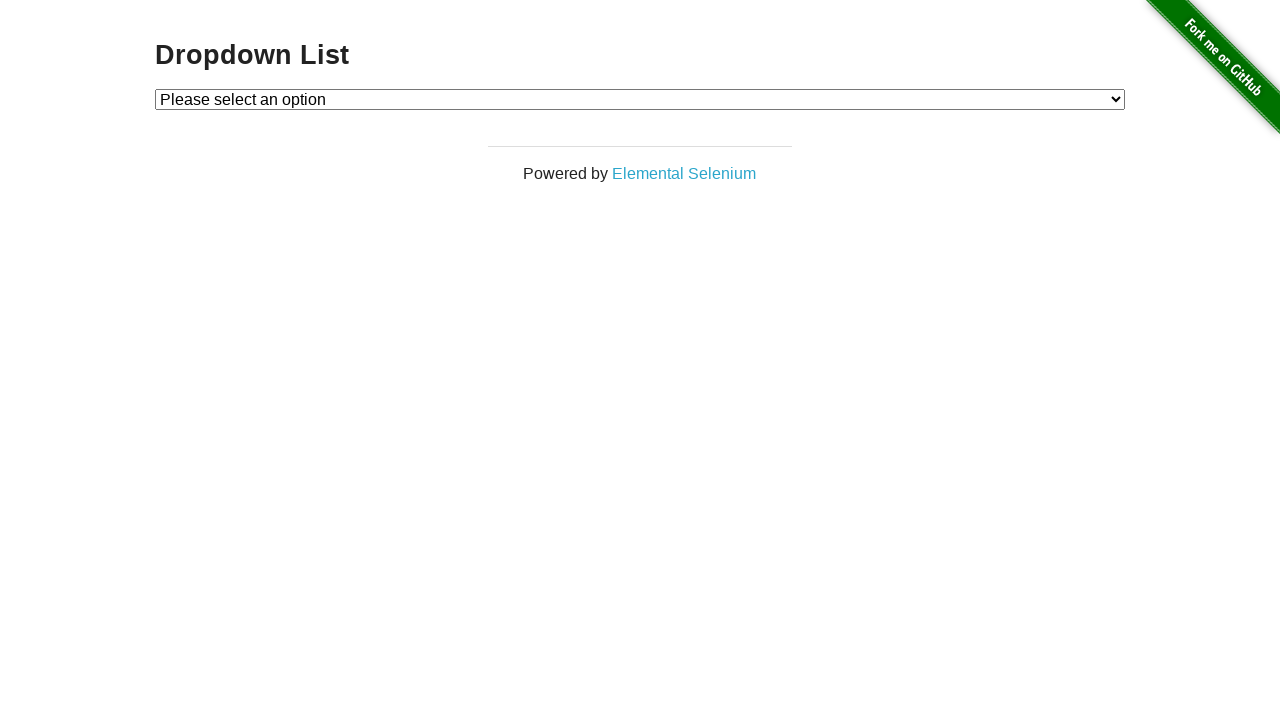

Selected 'Option 1' from dropdown using select_option method on #dropdown
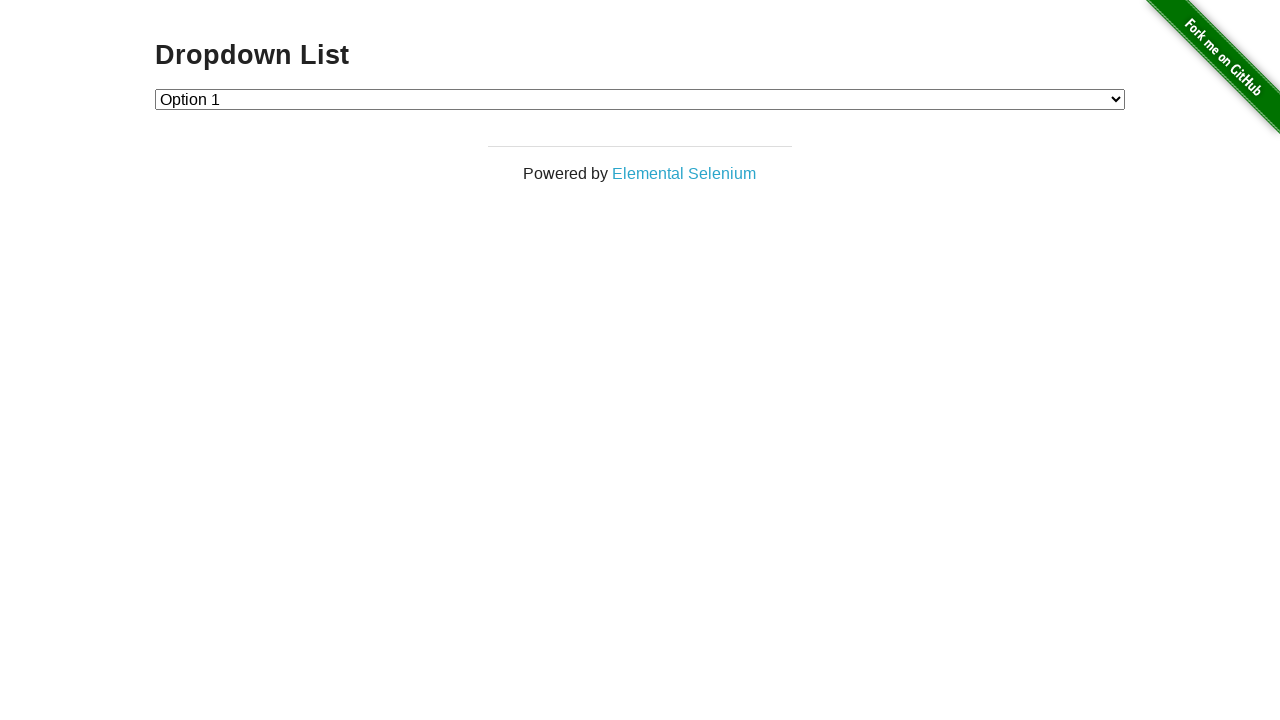

Retrieved text content of selected dropdown option
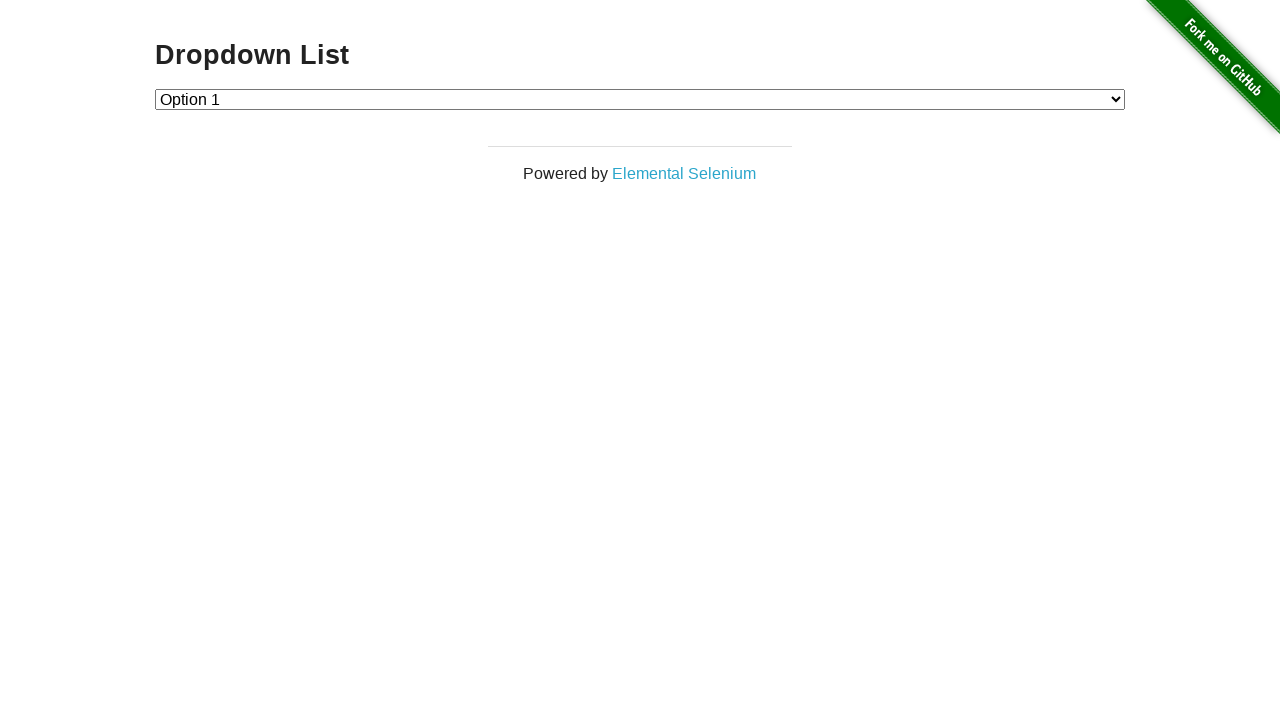

Verified that 'Option 1' was correctly selected in the dropdown
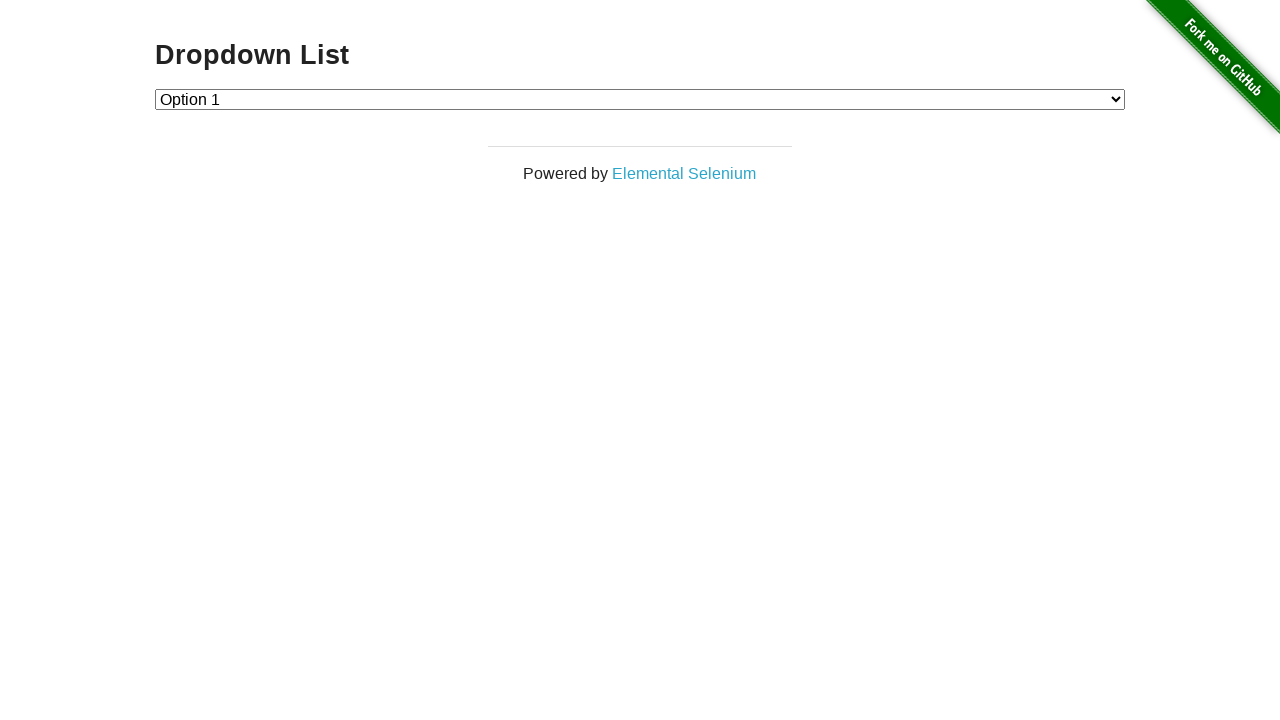

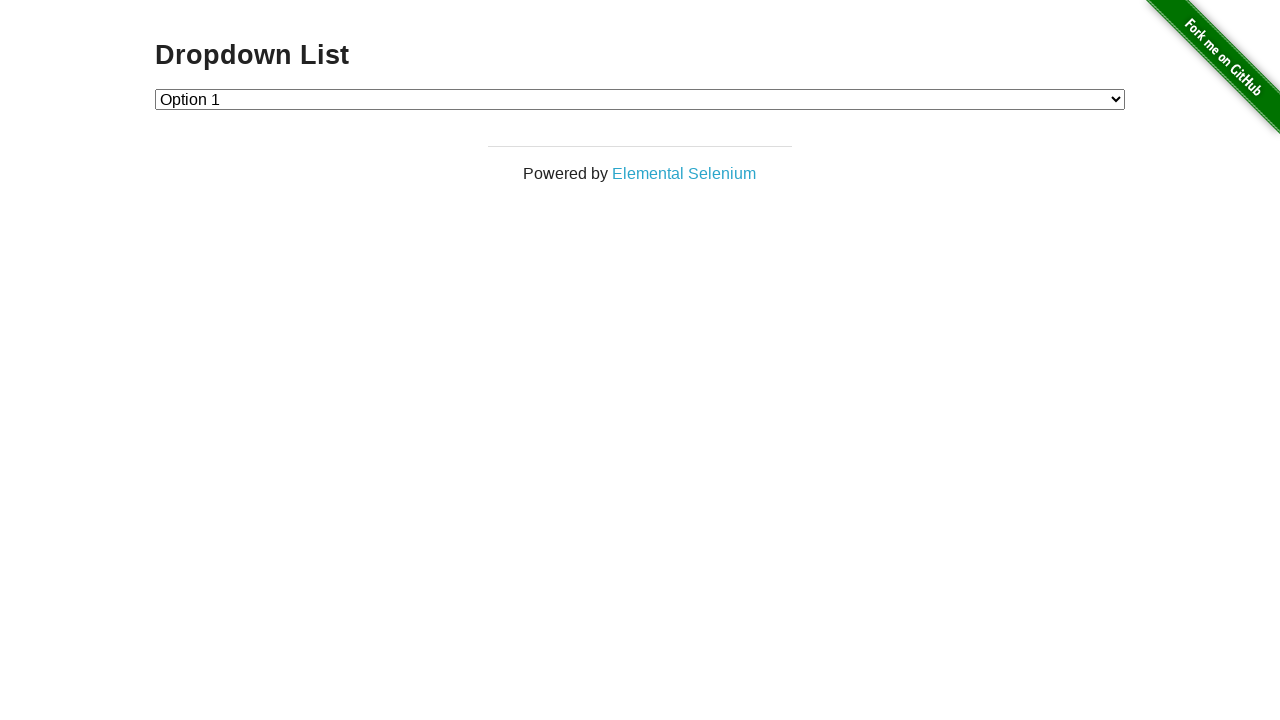